Tests clicking a blue button with dynamic class attributes three times, accepting the alert dialog that appears after each click

Starting URL: http://uitestingplayground.com/classattr

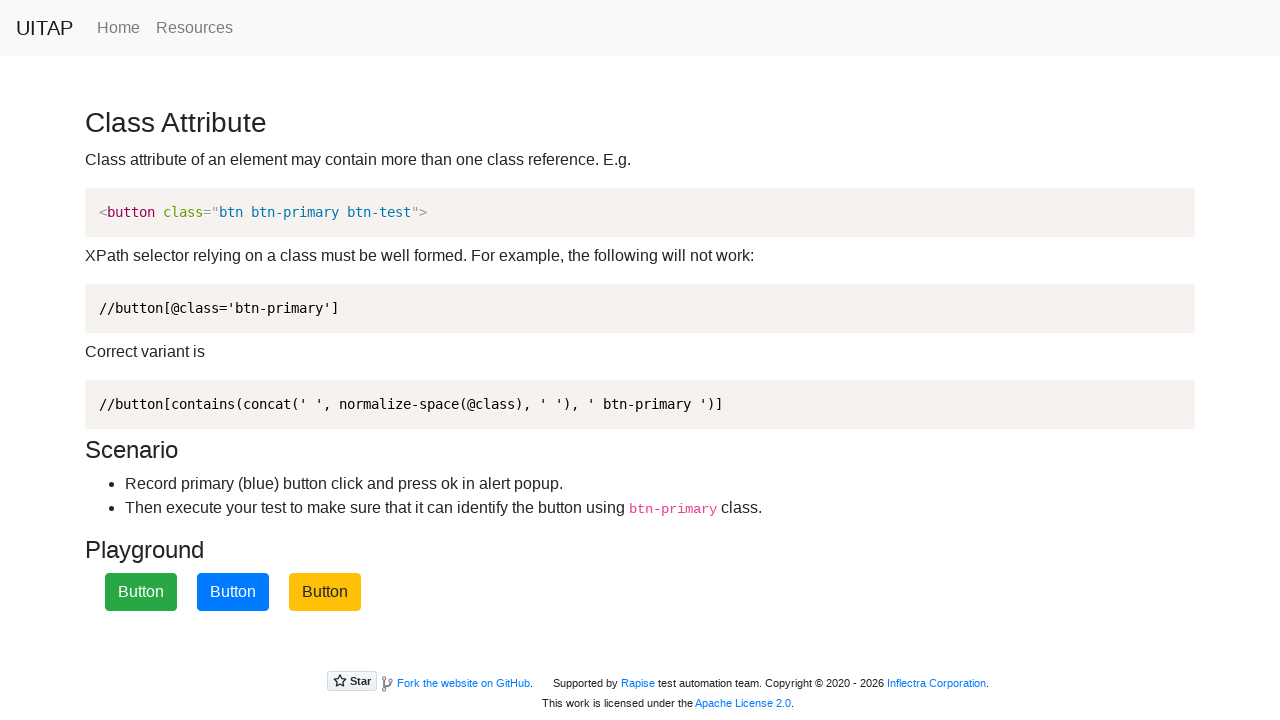

Navigated to classattr test page
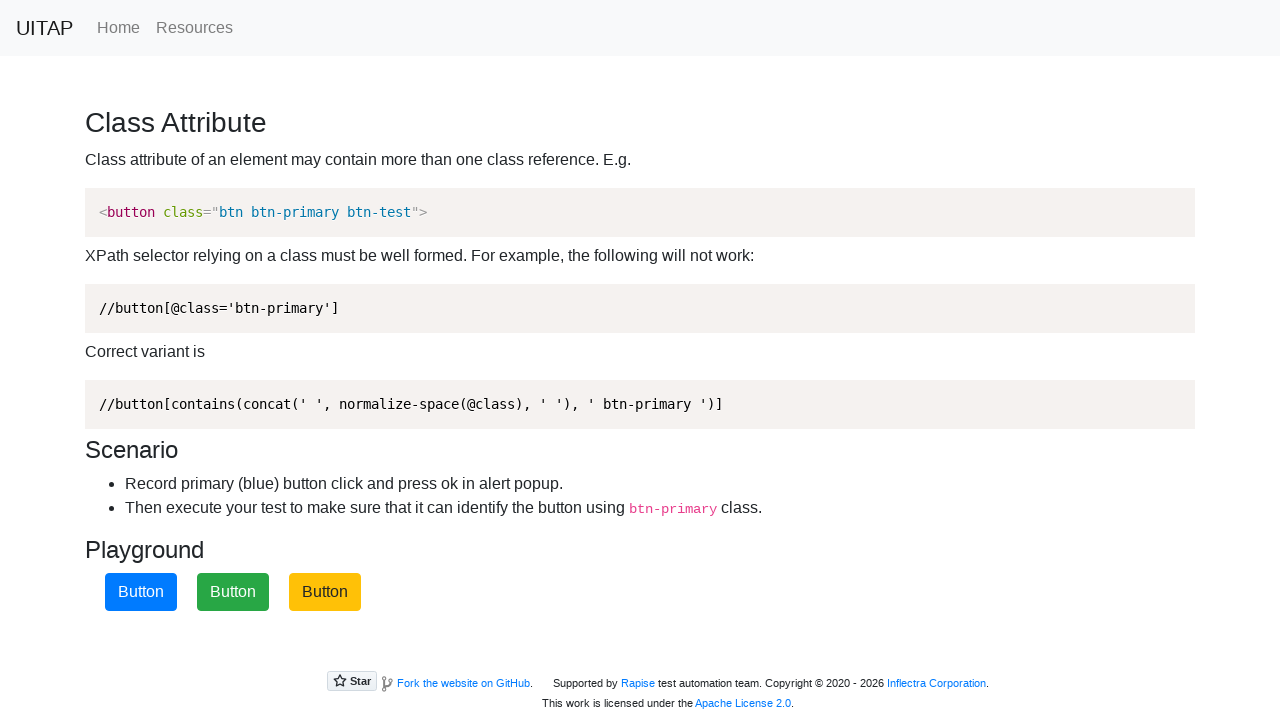

Clicked blue button with dynamic class attributes at (141, 592) on xpath=//button[contains(concat(' ', normalize-space(@class), ' '), ' btn-primary
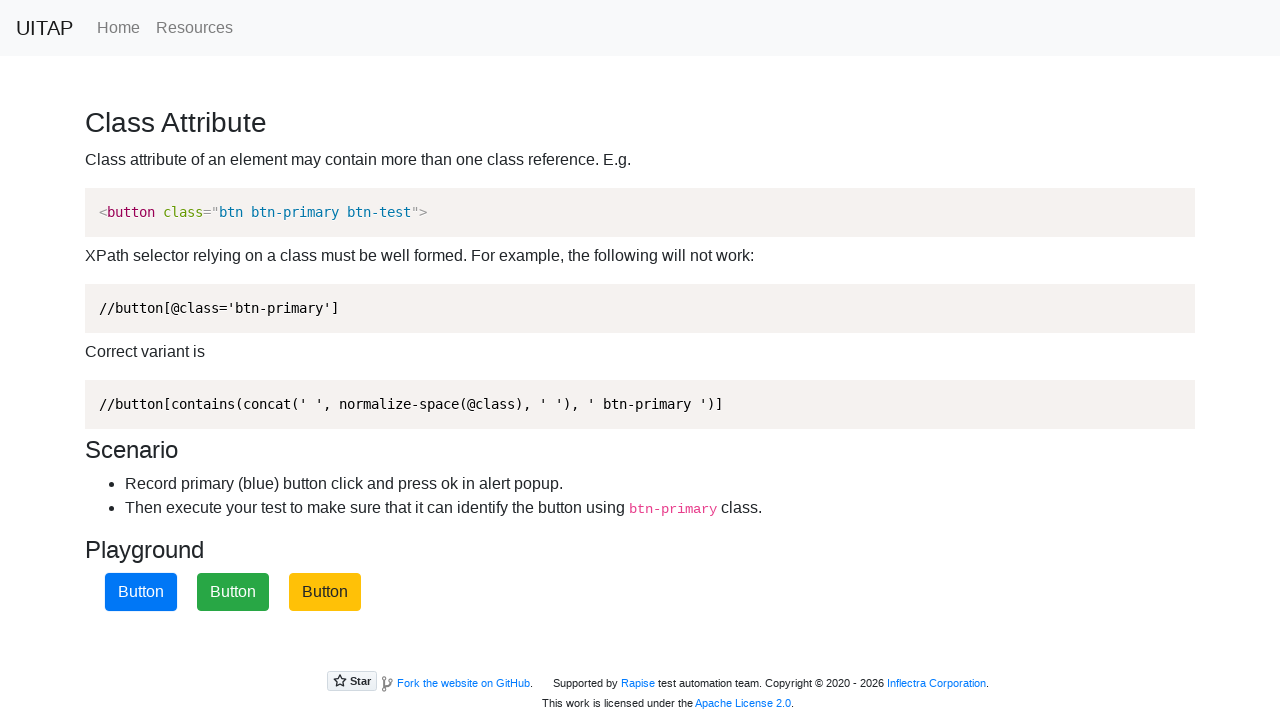

Alert dialog handler registered
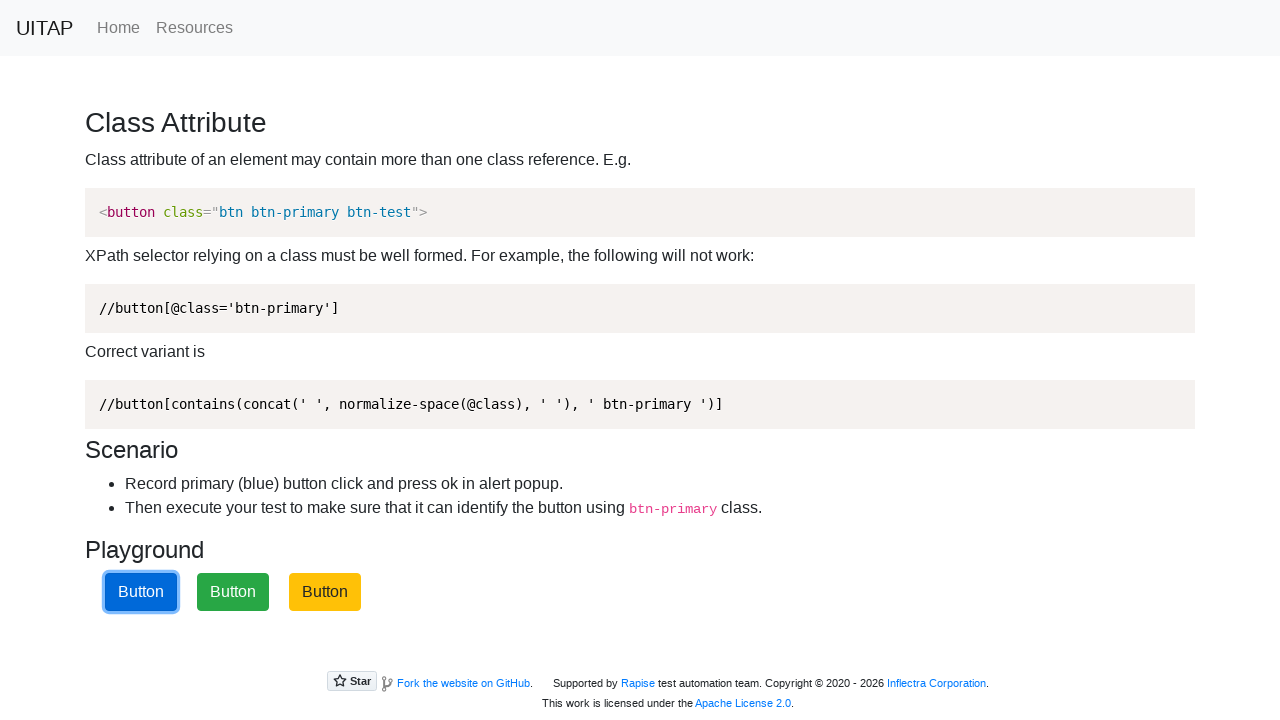

Waited 500ms for dialog to process
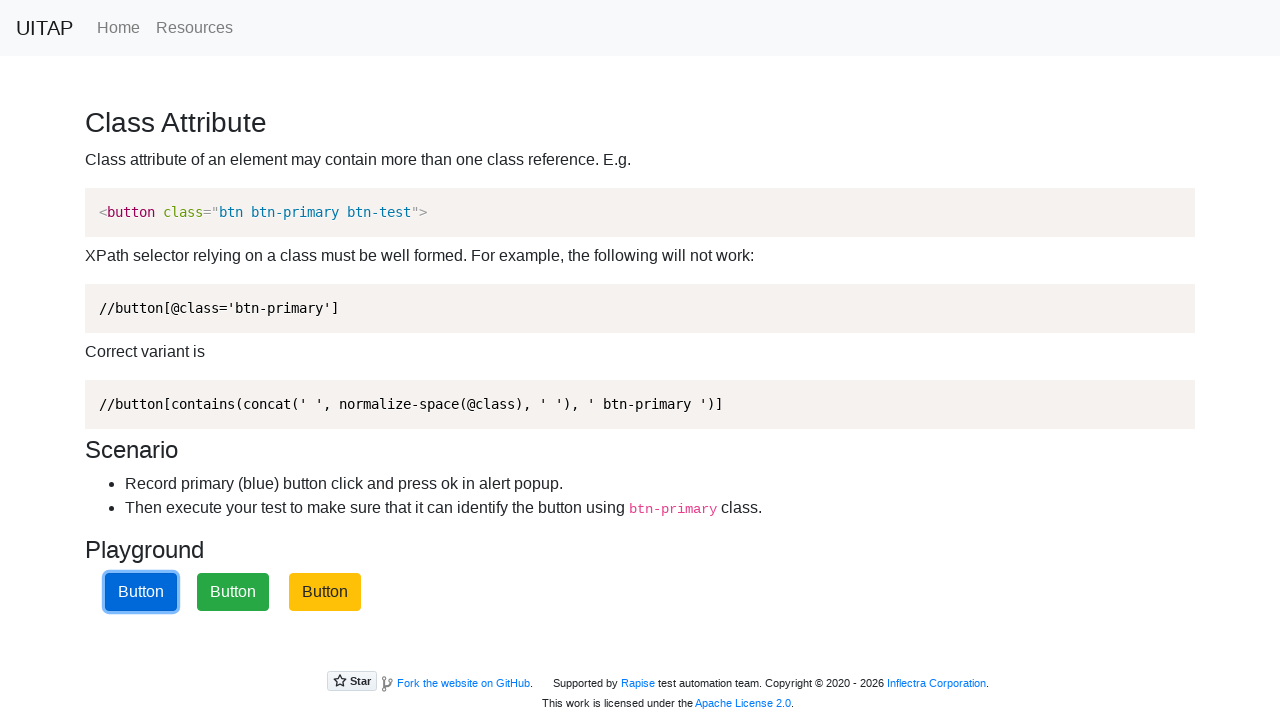

Clicked blue button with dynamic class attributes at (141, 592) on xpath=//button[contains(concat(' ', normalize-space(@class), ' '), ' btn-primary
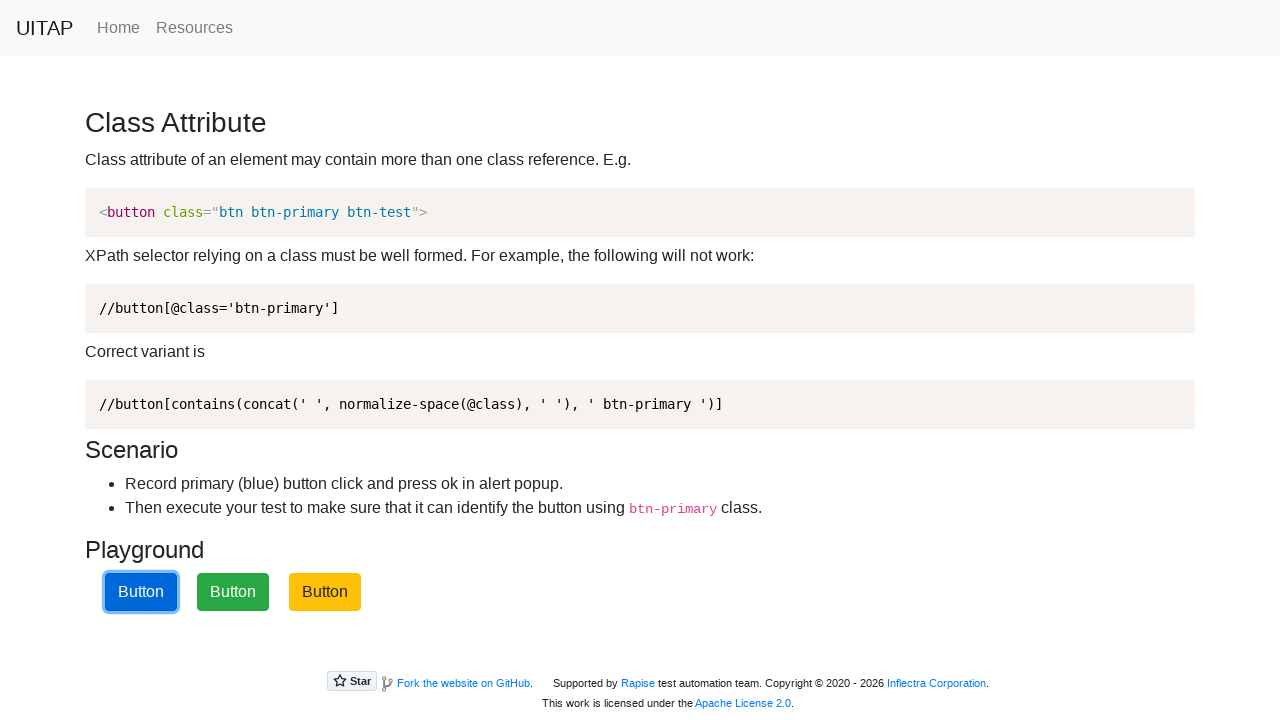

Alert dialog handler registered
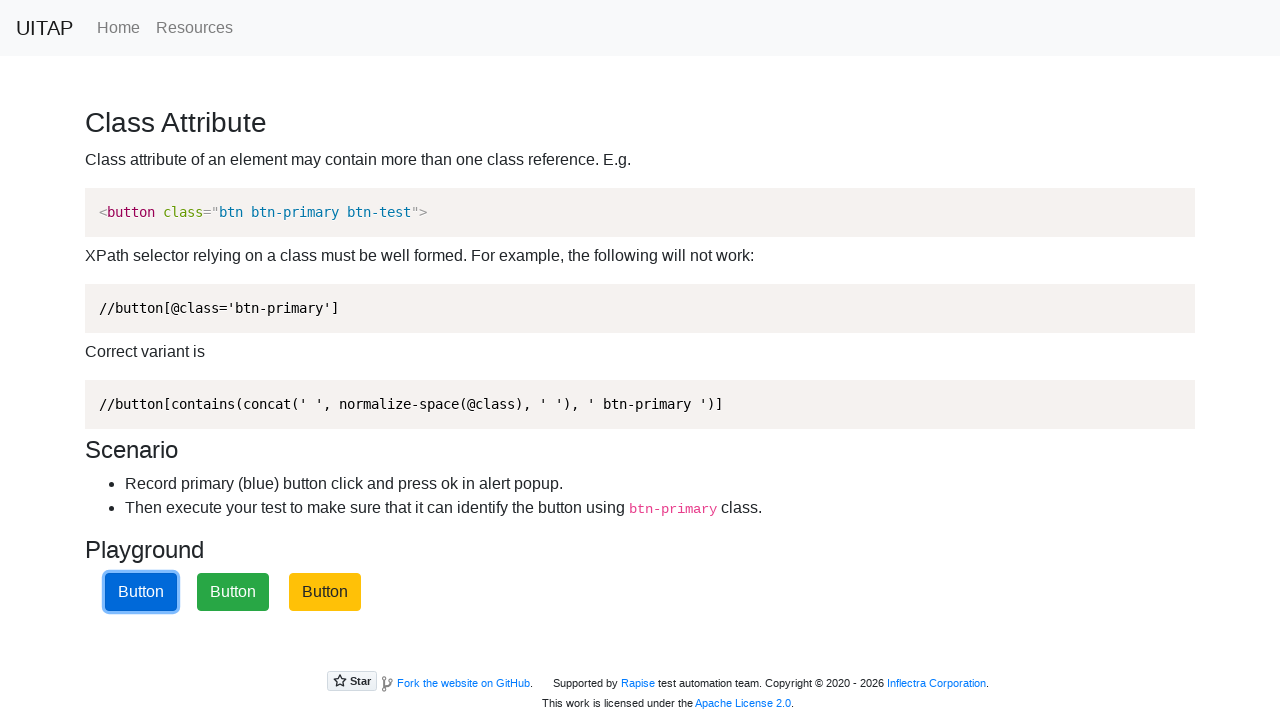

Waited 500ms for dialog to process
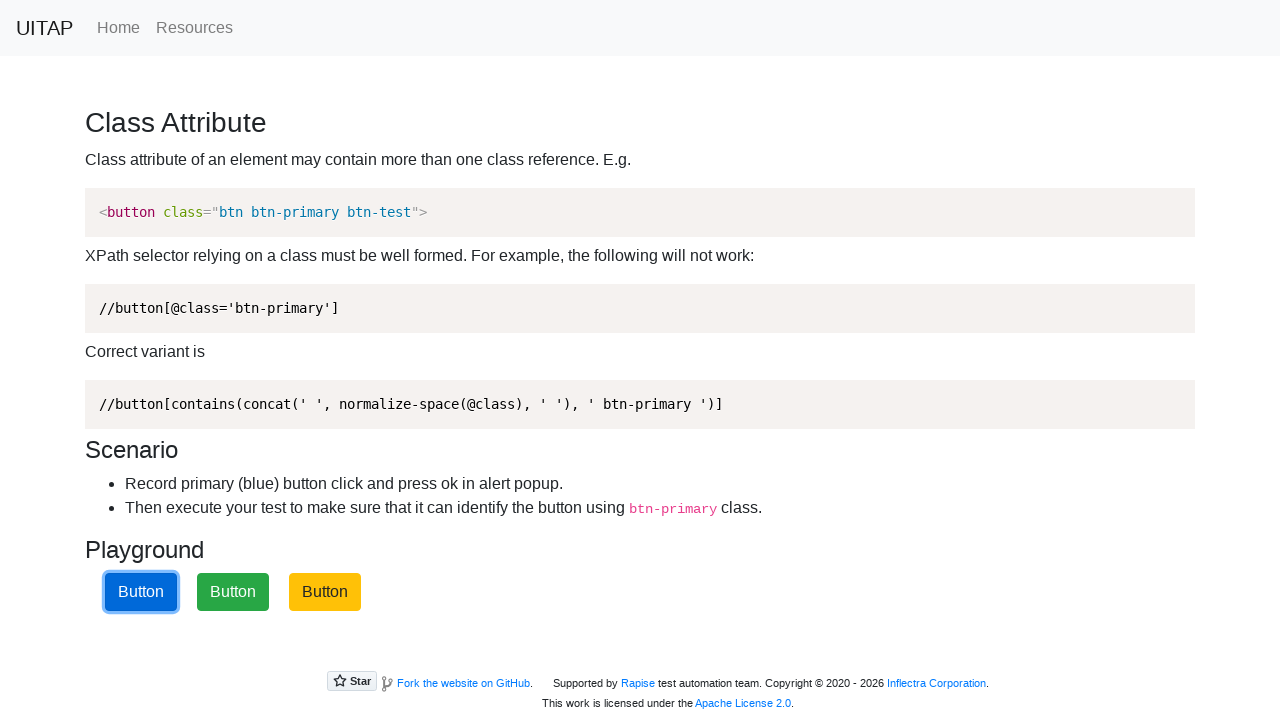

Clicked blue button with dynamic class attributes at (141, 592) on xpath=//button[contains(concat(' ', normalize-space(@class), ' '), ' btn-primary
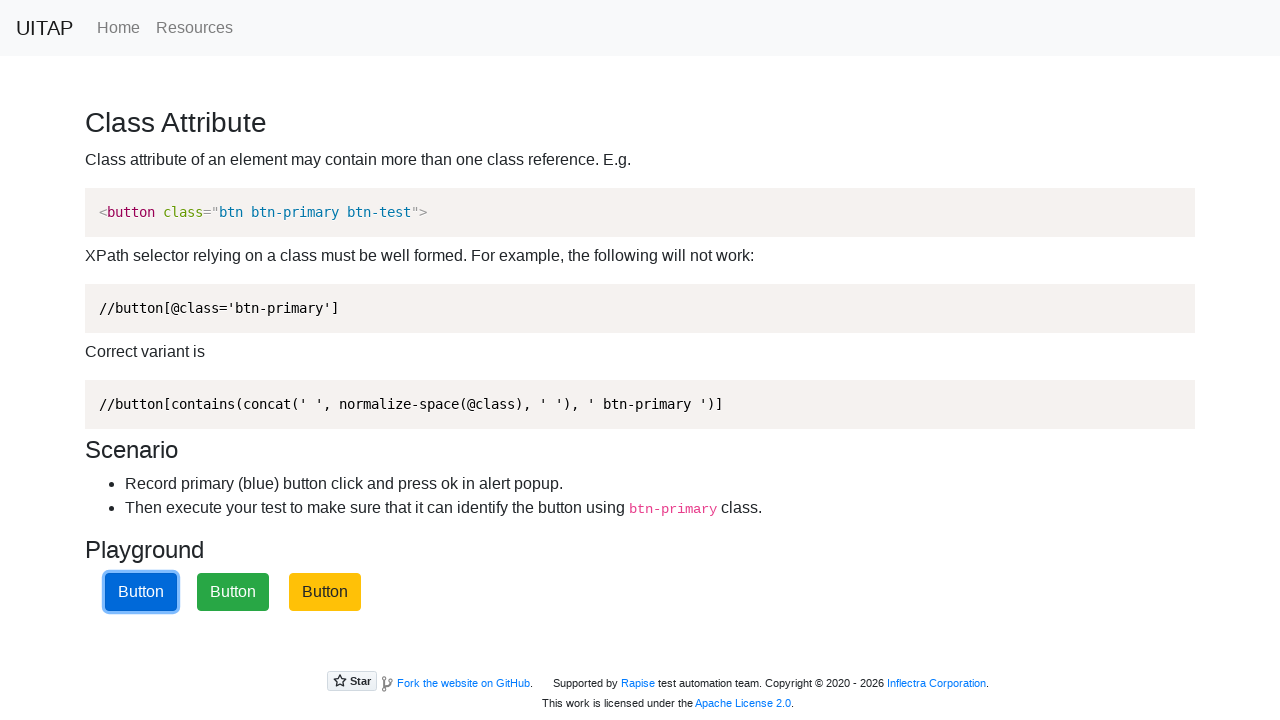

Alert dialog handler registered
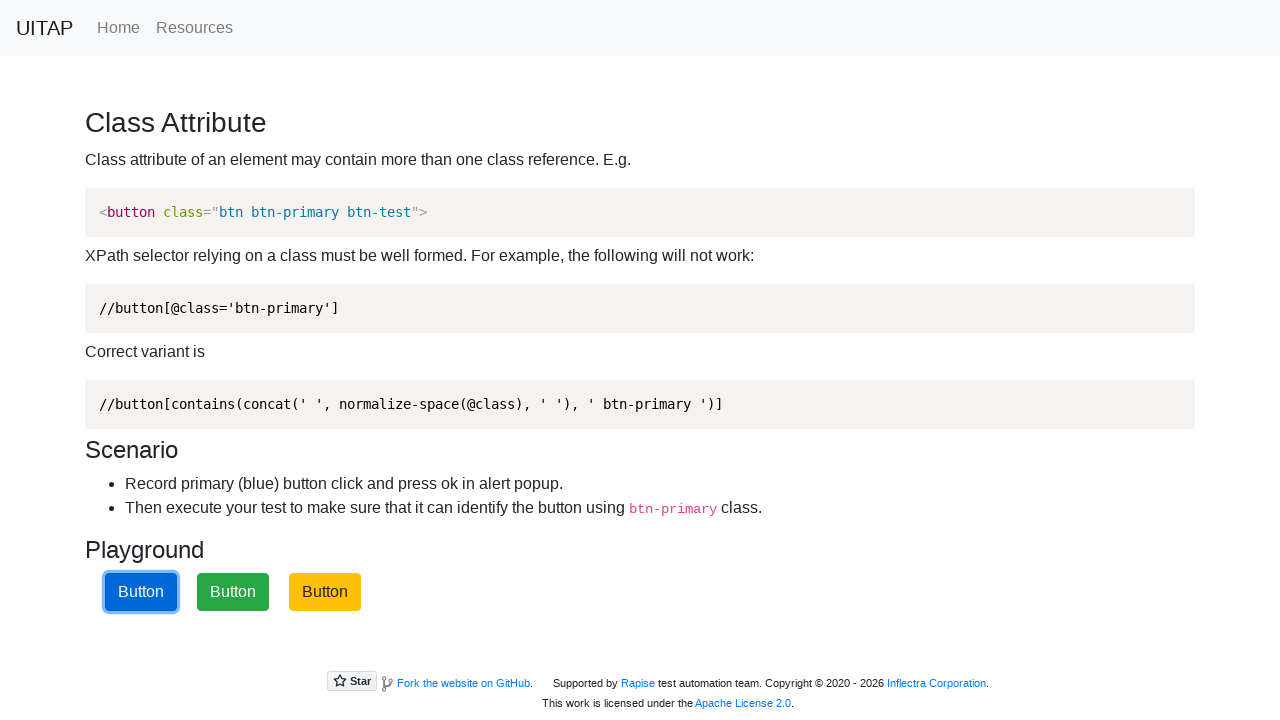

Waited 500ms for dialog to process
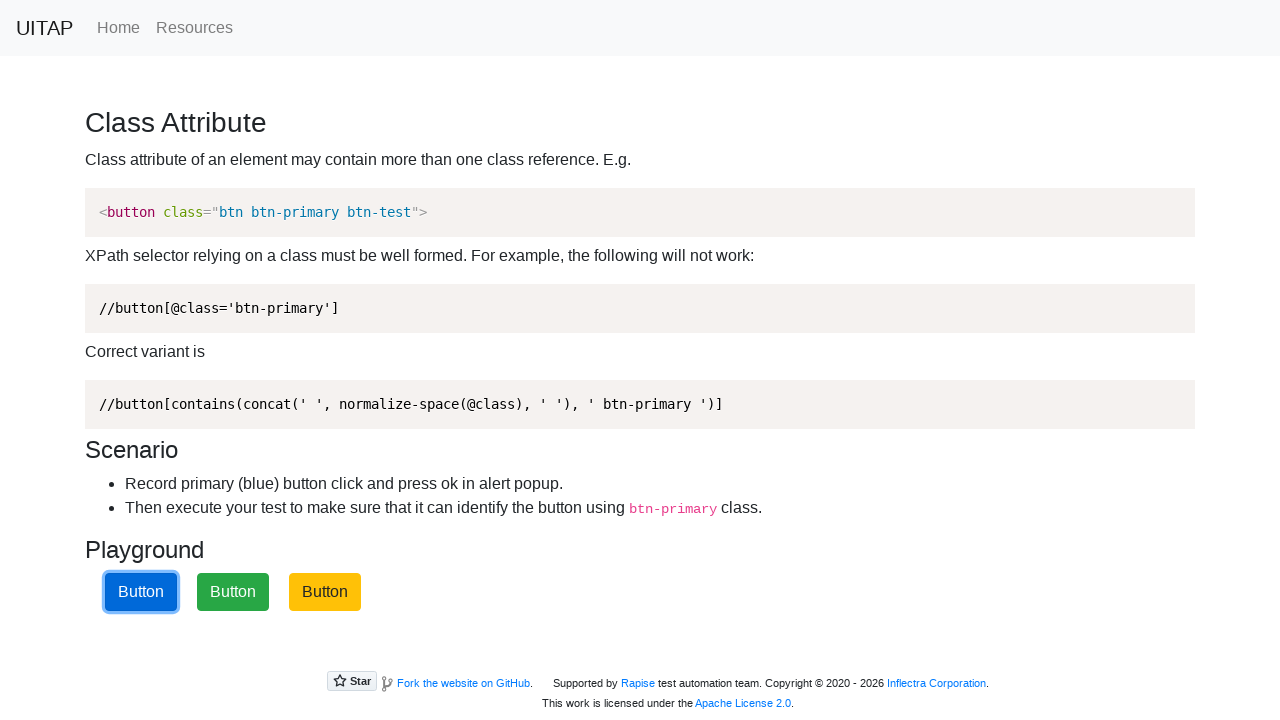

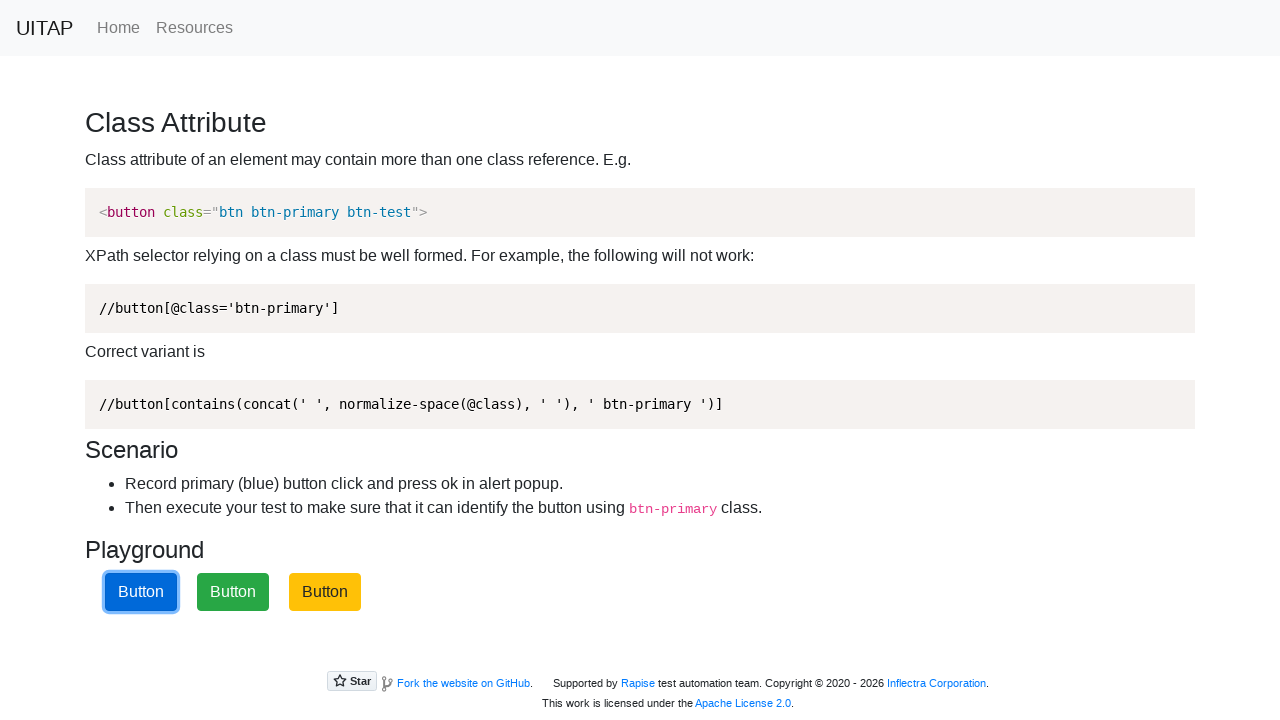